Adds multiple specific vegetable products (Cucumber, Brocolli, Beetroot, Raspberry) to the shopping cart by finding them in the product list and clicking their "Add to cart" buttons

Starting URL: https://rahulshettyacademy.com/seleniumPractise/#/

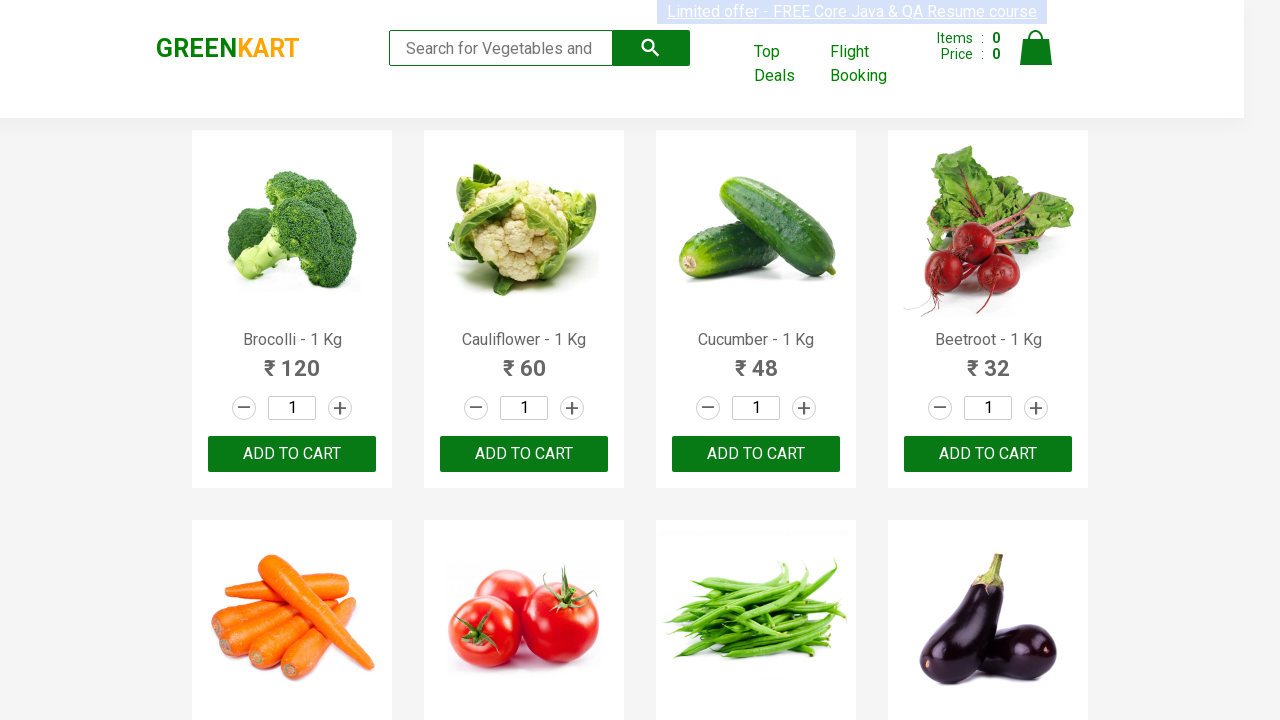

Waited for product names to load
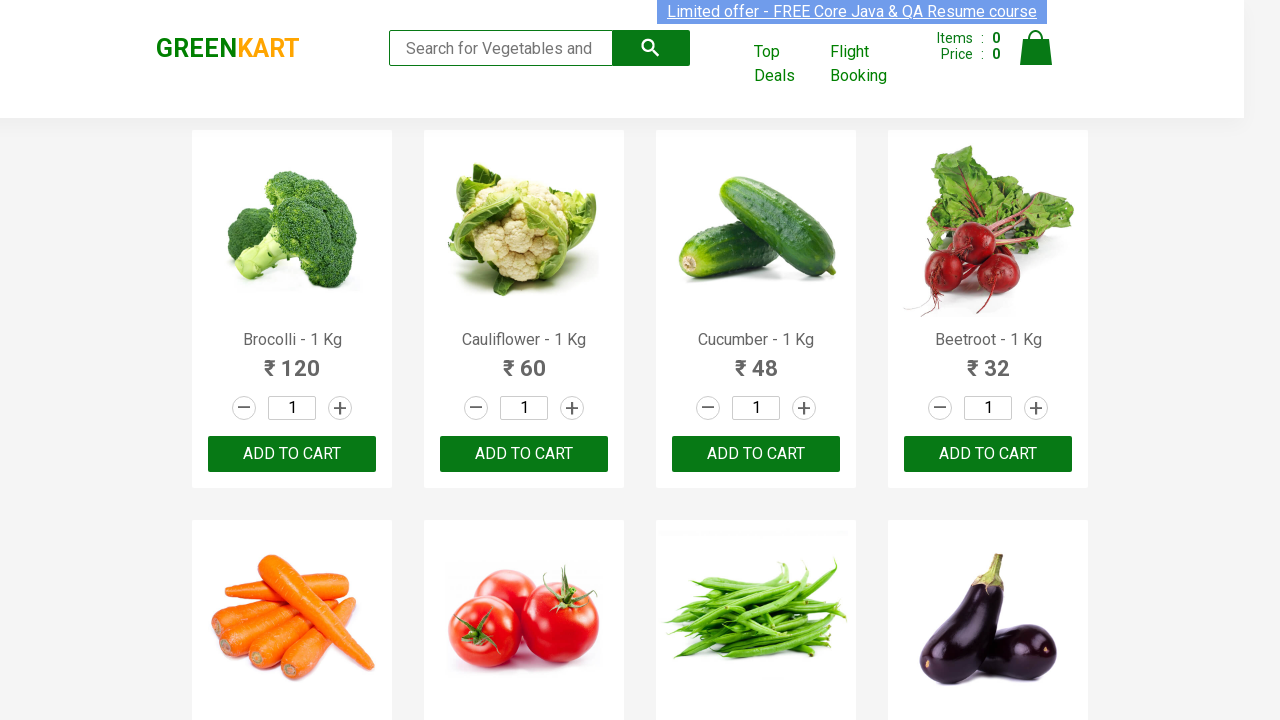

Retrieved all product name elements from the page
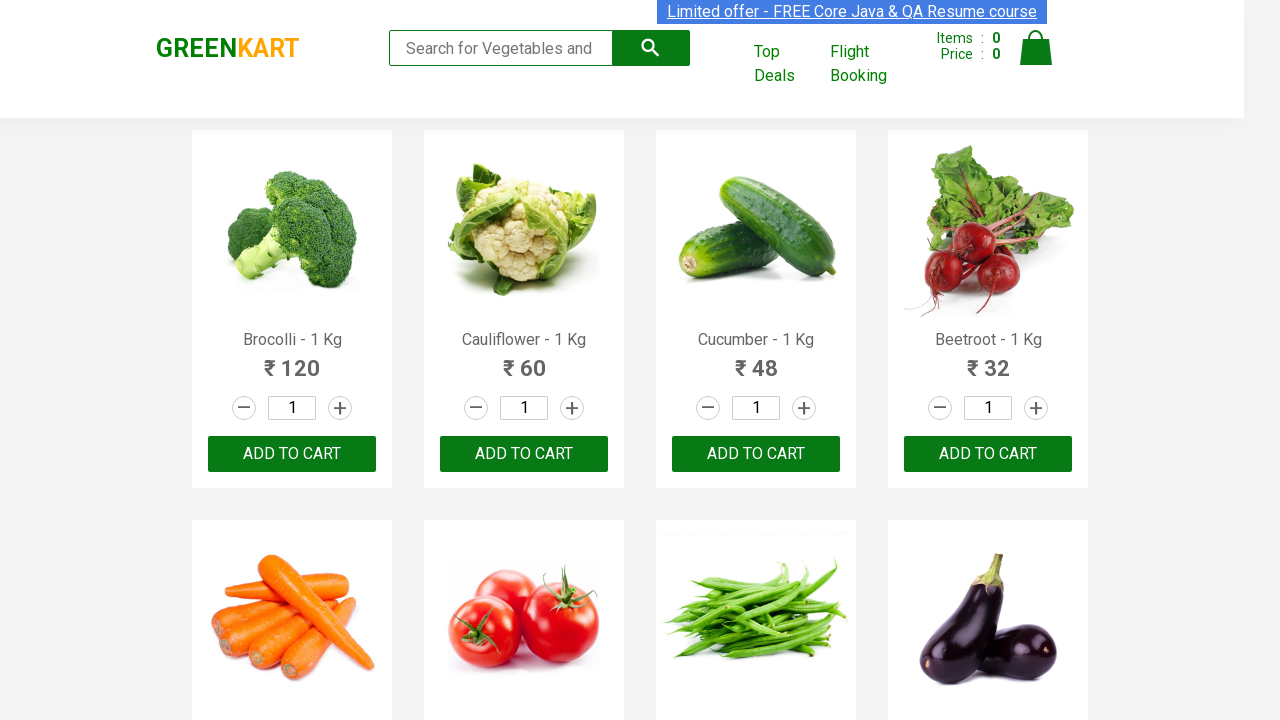

Added Brocolli to shopping cart at (292, 454) on xpath=//div[@class='product-action']/button >> nth=0
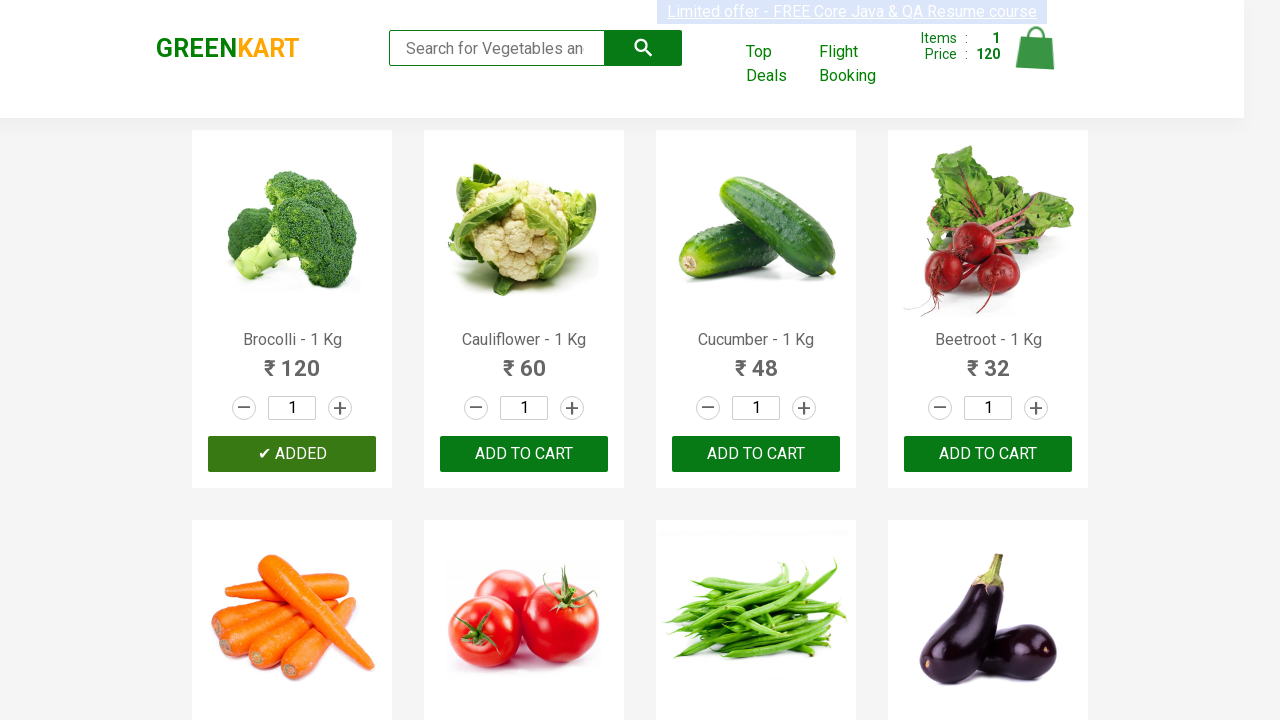

Added Cucumber to shopping cart at (756, 454) on xpath=//div[@class='product-action']/button >> nth=2
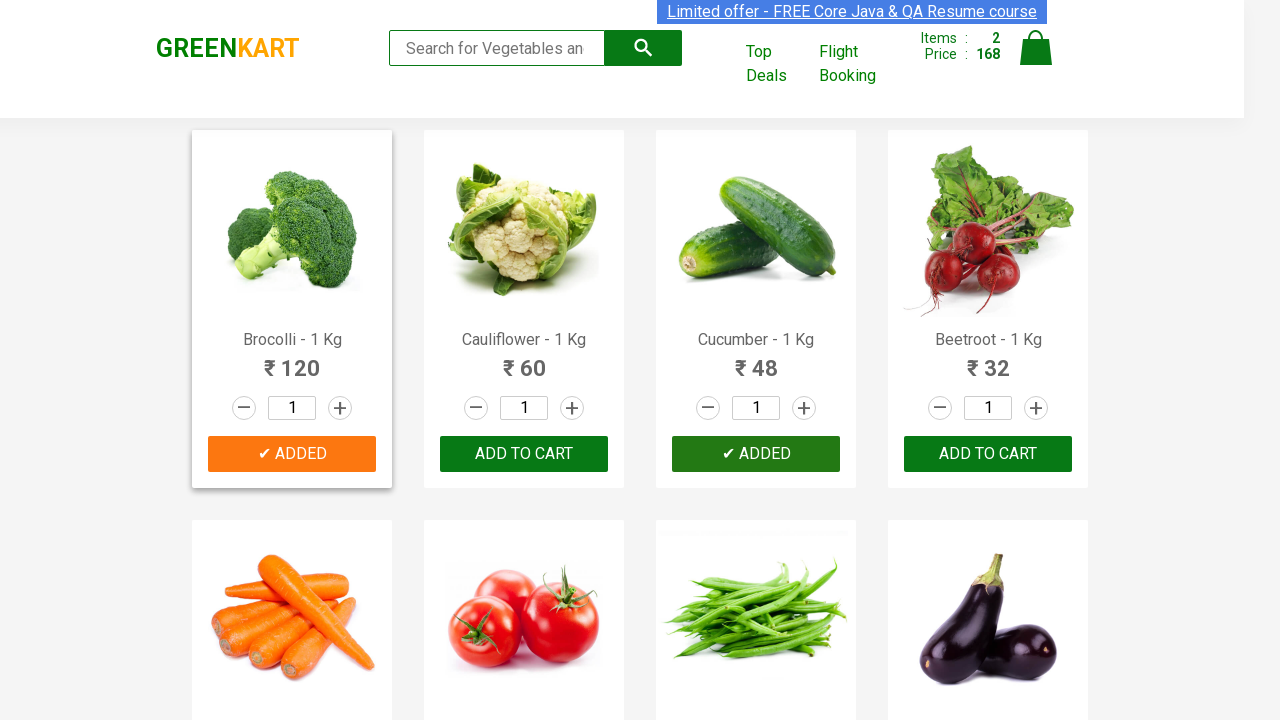

Added Beetroot to shopping cart at (988, 454) on xpath=//div[@class='product-action']/button >> nth=3
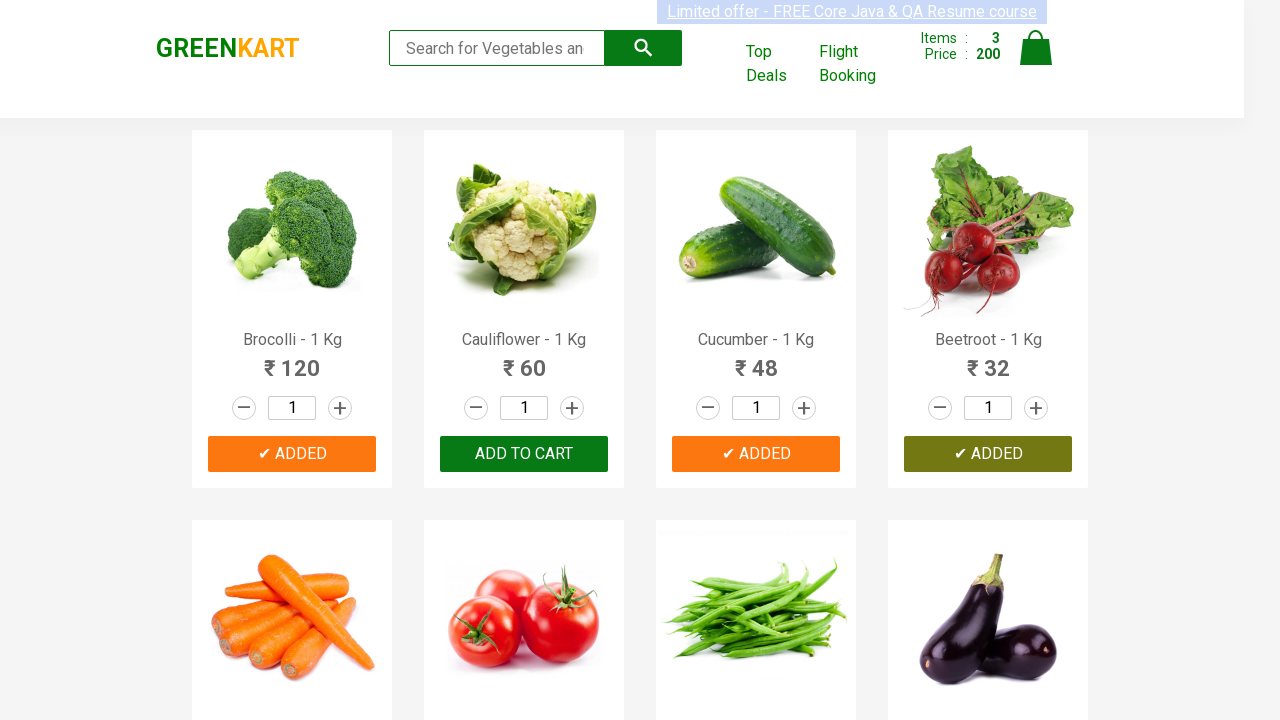

Added Raspberry to shopping cart at (756, 360) on xpath=//div[@class='product-action']/button >> nth=22
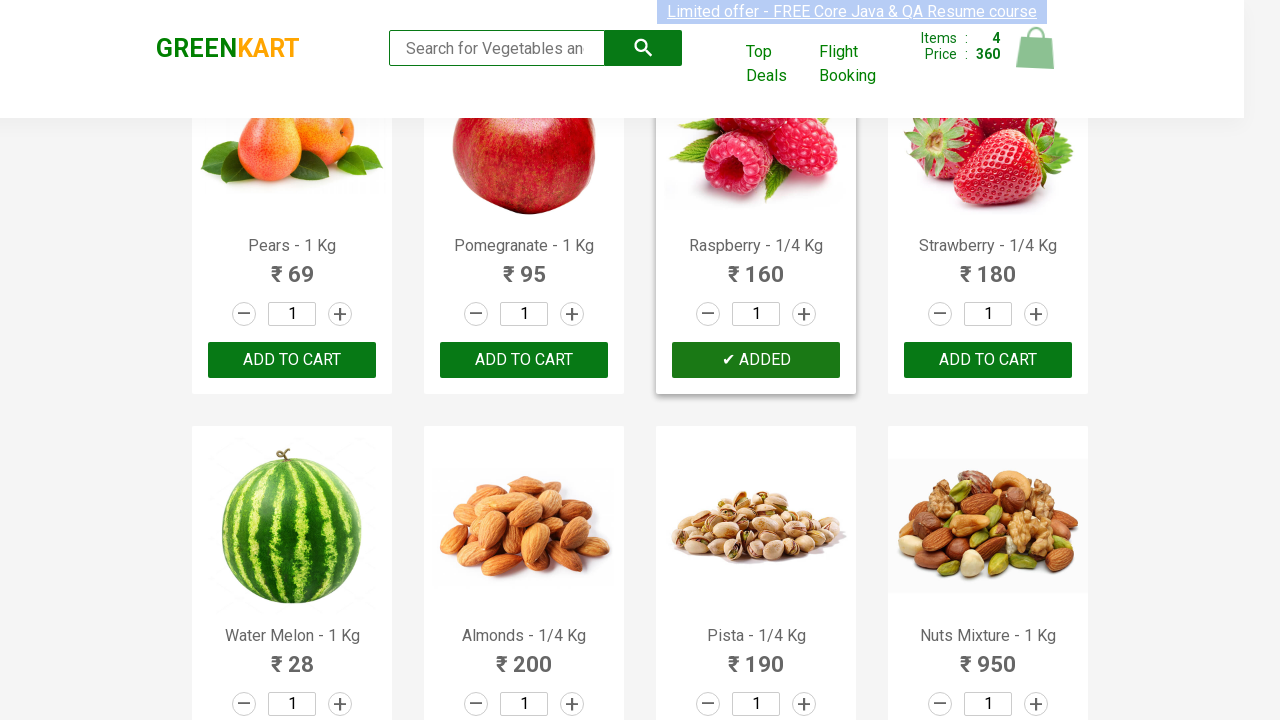

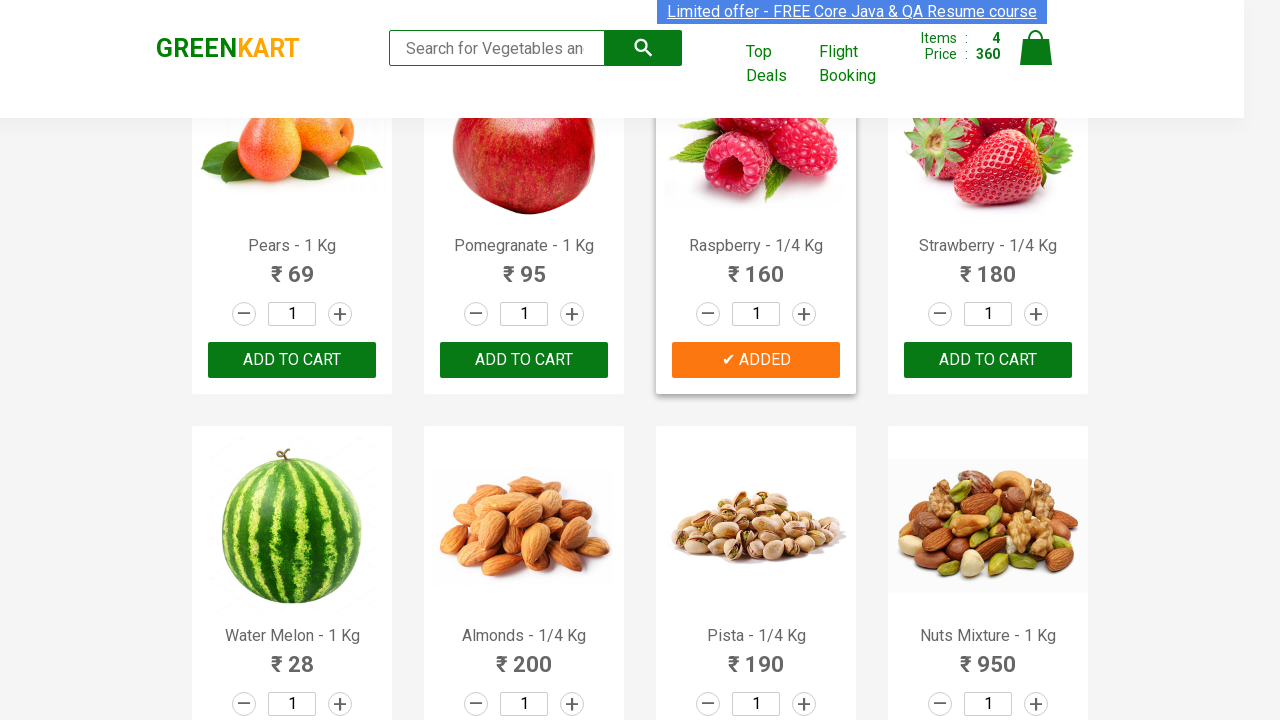